Navigates to the Disappearing Elements page and checks if the Gallery button is present among the menu items

Starting URL: https://the-internet.herokuapp.com/

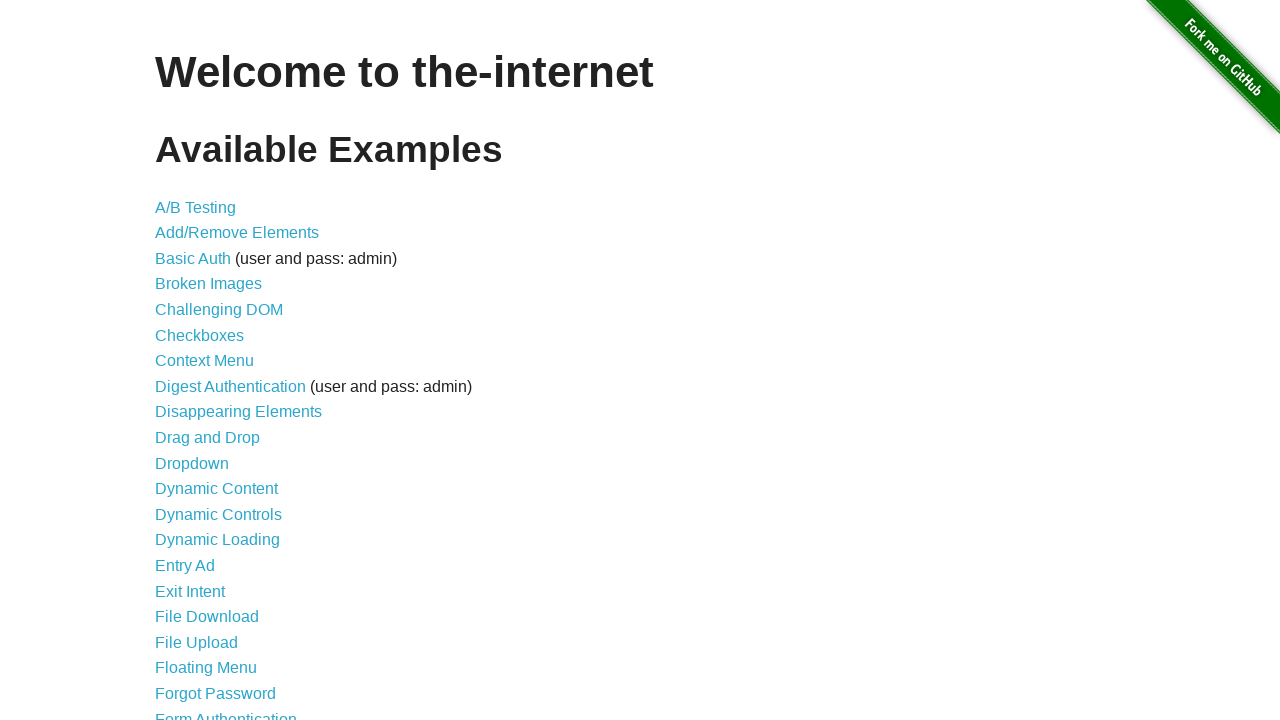

Clicked on Disappearing Elements link at (238, 412) on a[href='/disappearing_elements']
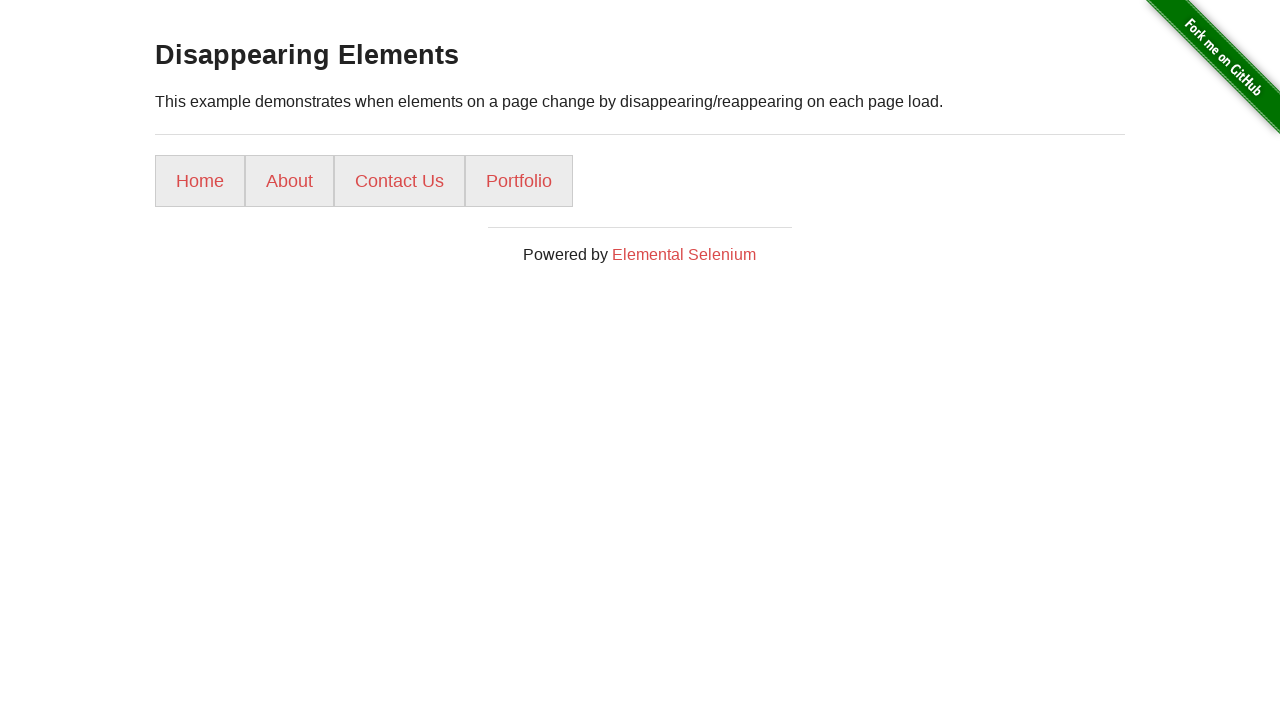

Retrieved all menu item text contents
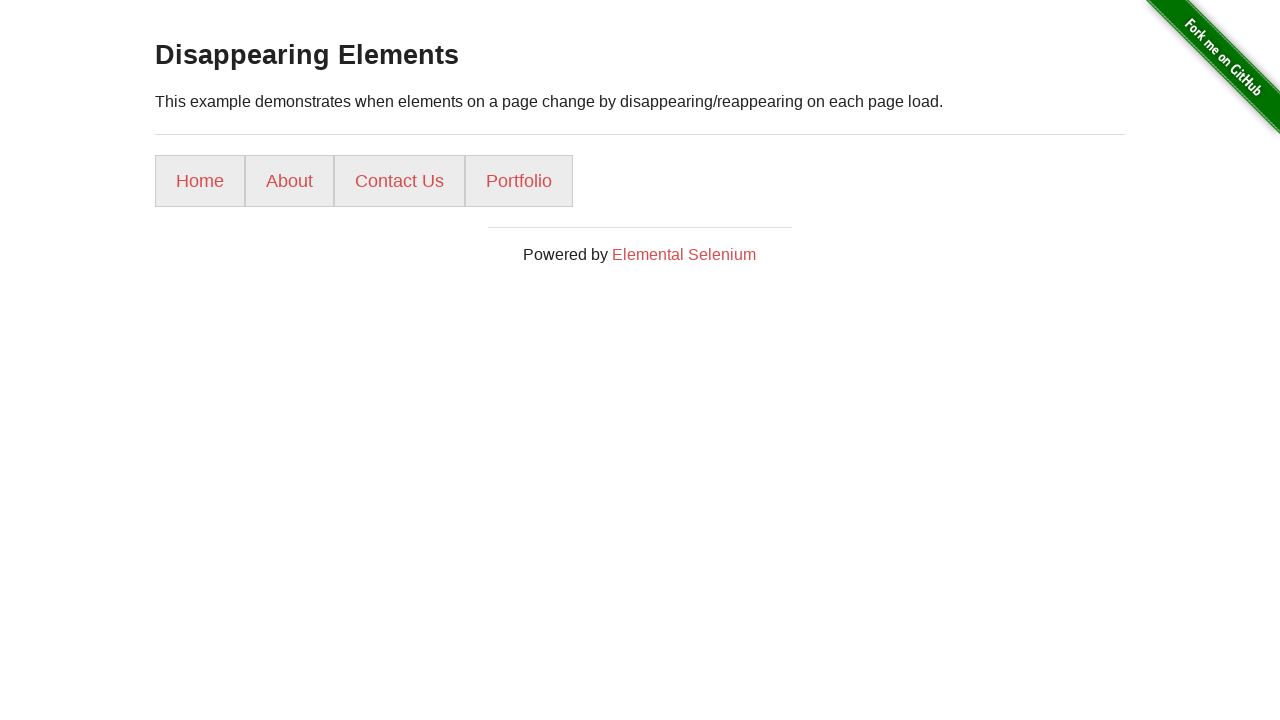

Checked if Gallery button is present in menu items - Result: False
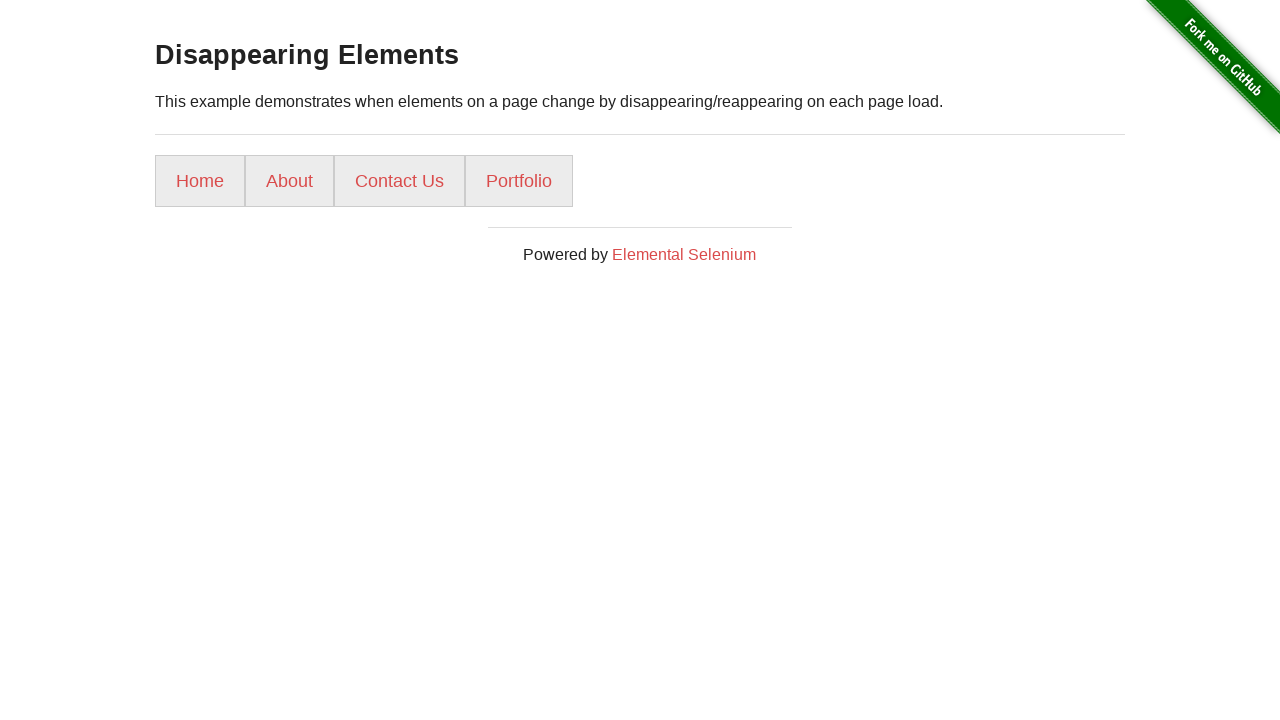

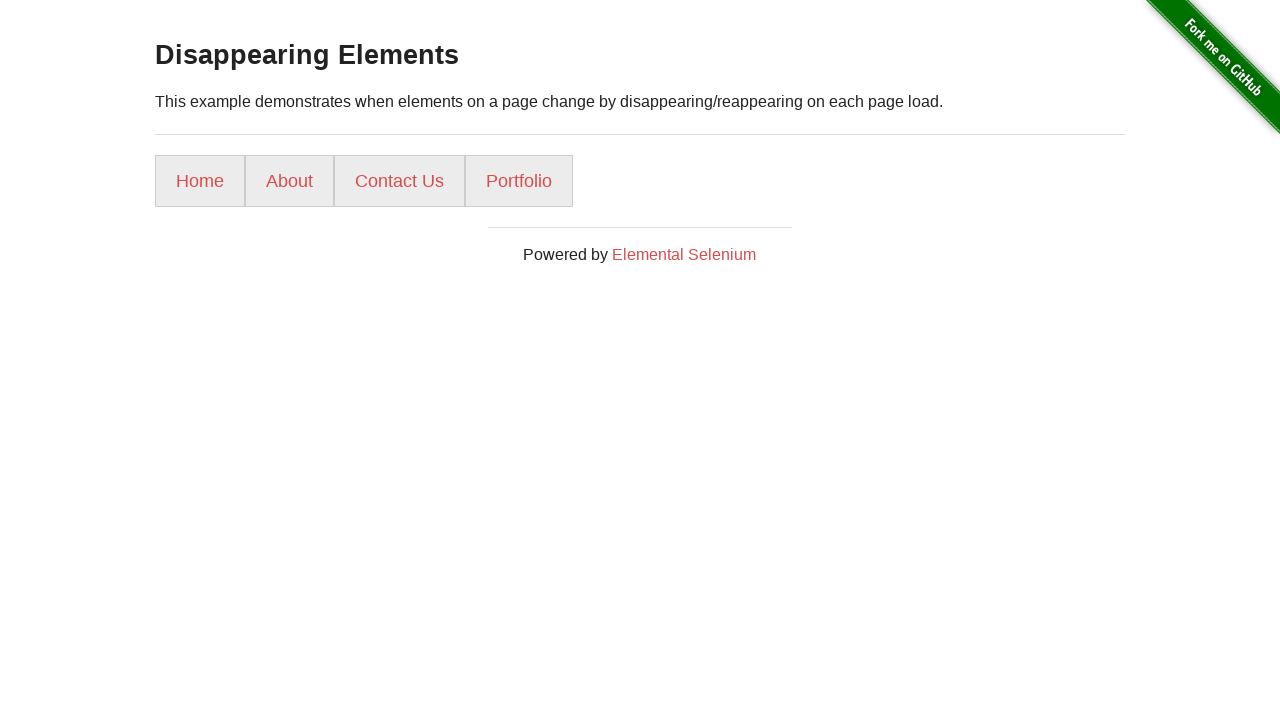